Tests multiple window handling by opening new window and switching between windows

Starting URL: https://the-internet.herokuapp.com/windows

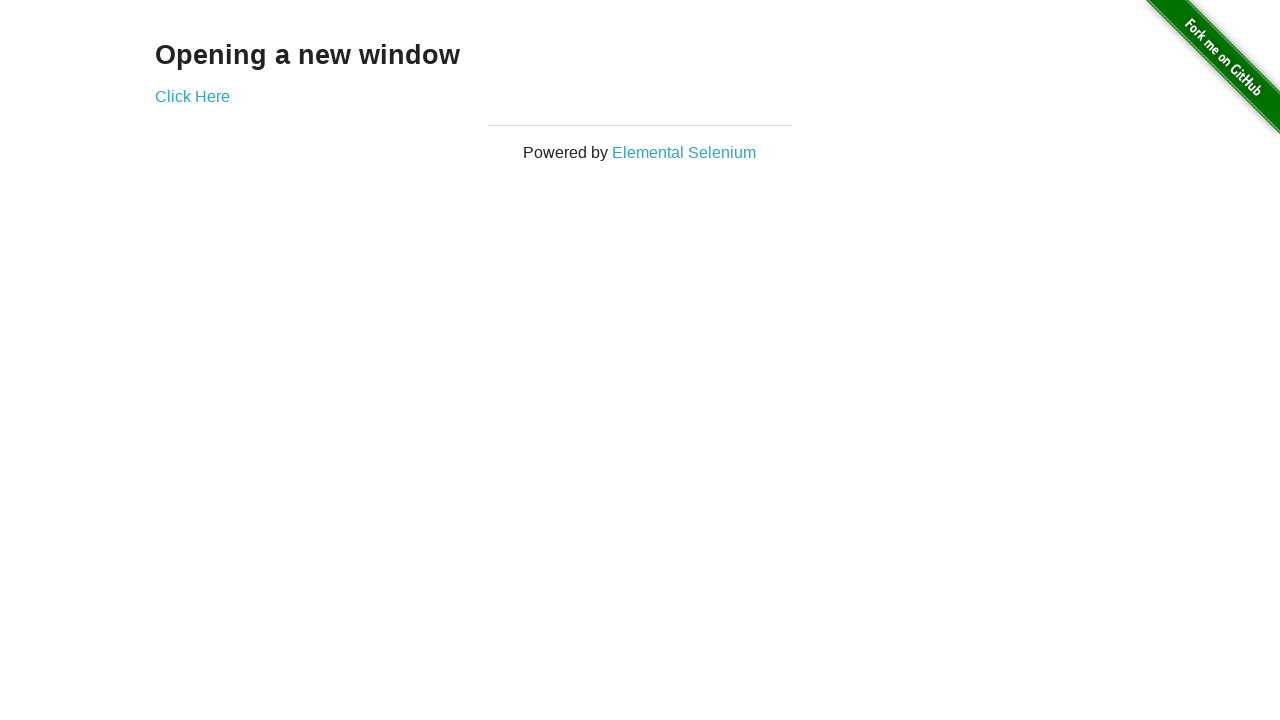

Clicked 'Click Here' link to open new window at (192, 96) on text=Click Here
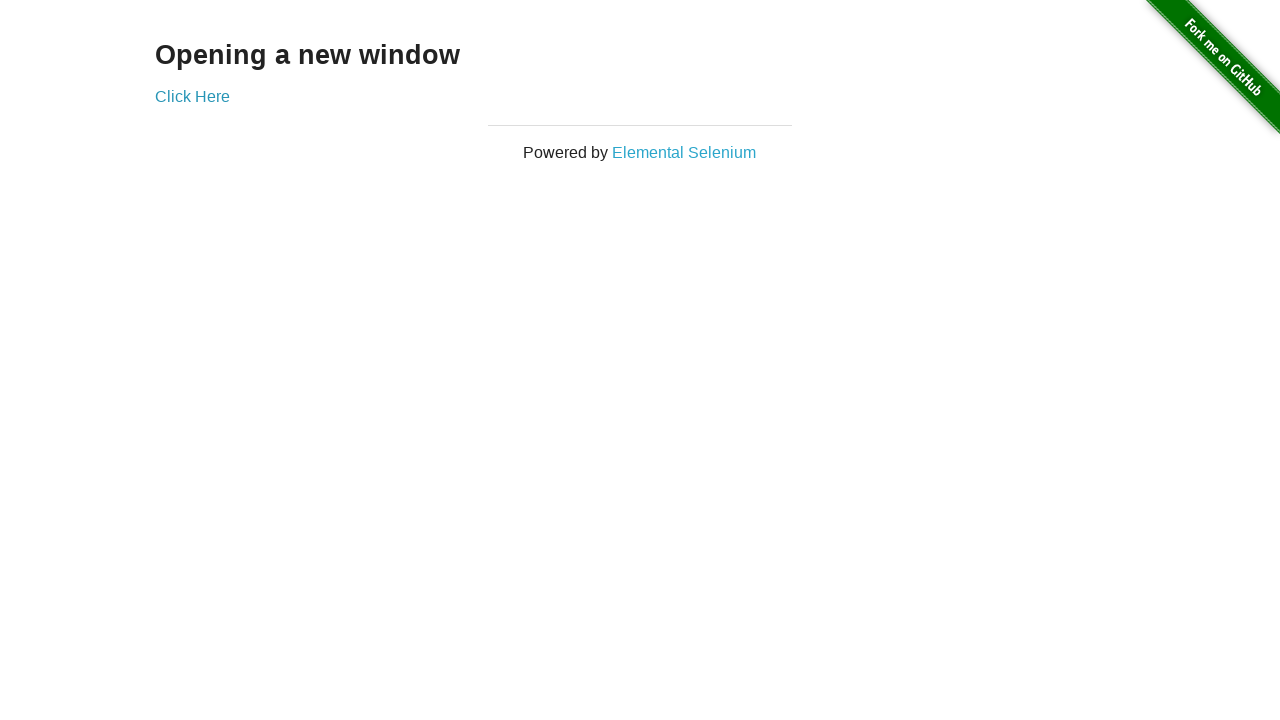

New window/popup opened and captured
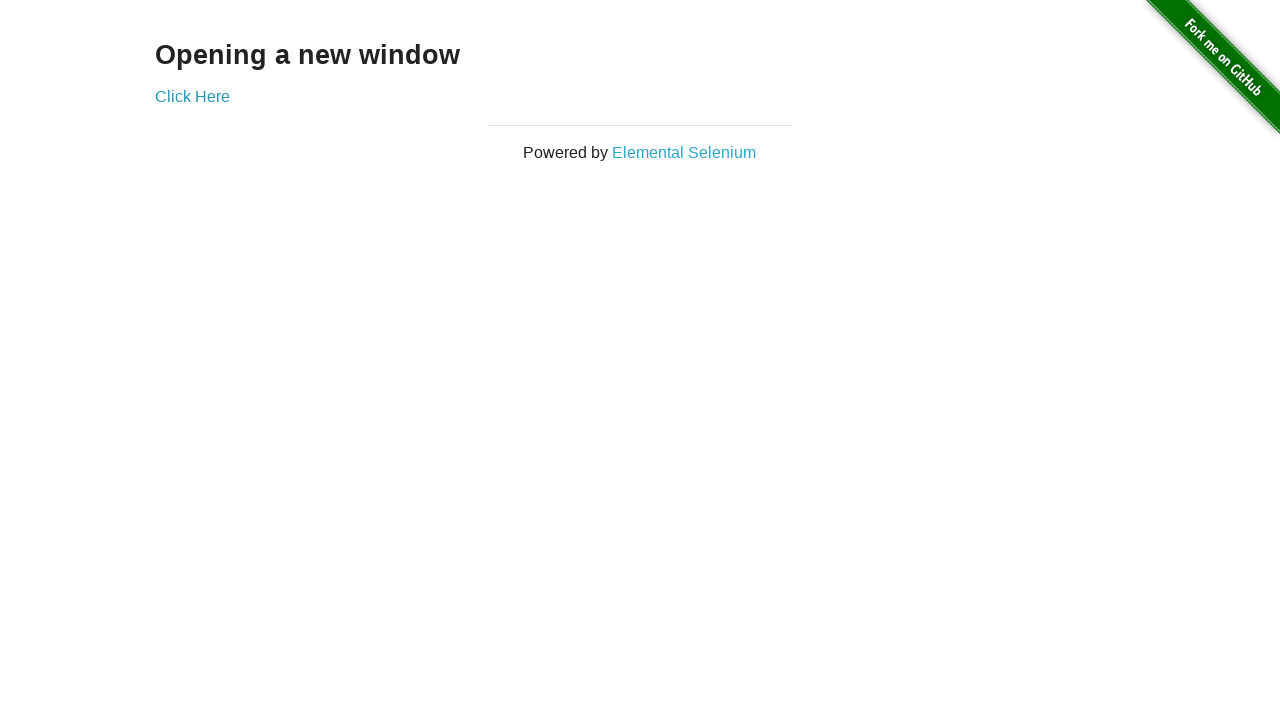

Closed new window and switched back to original window
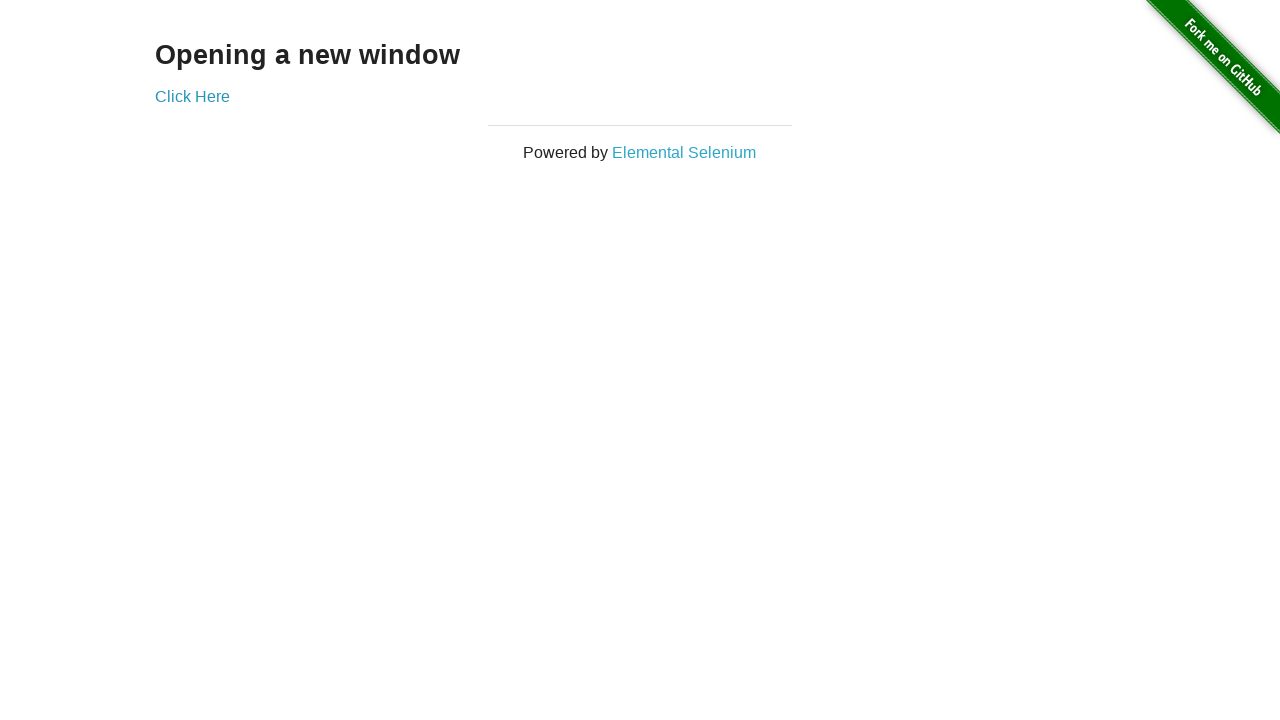

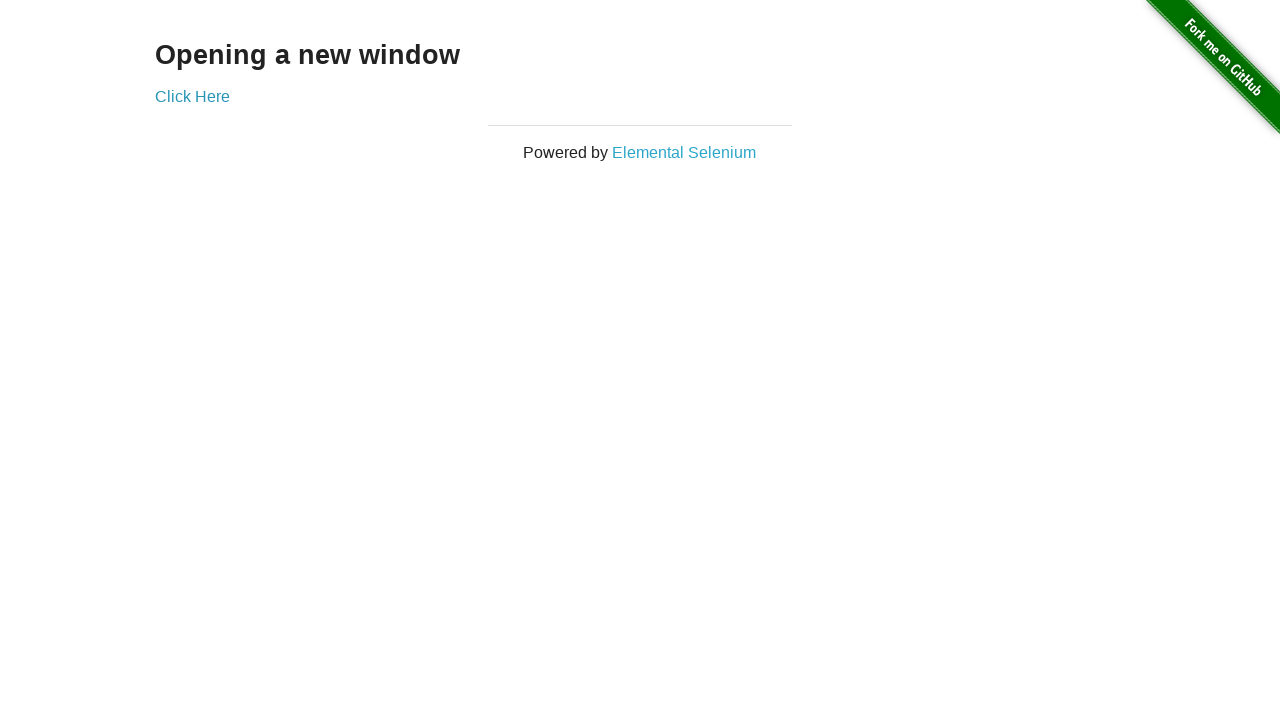